Tests window handling by opening a new window through a link click and switching between parent and child windows to verify content

Starting URL: https://the-internet.herokuapp.com/

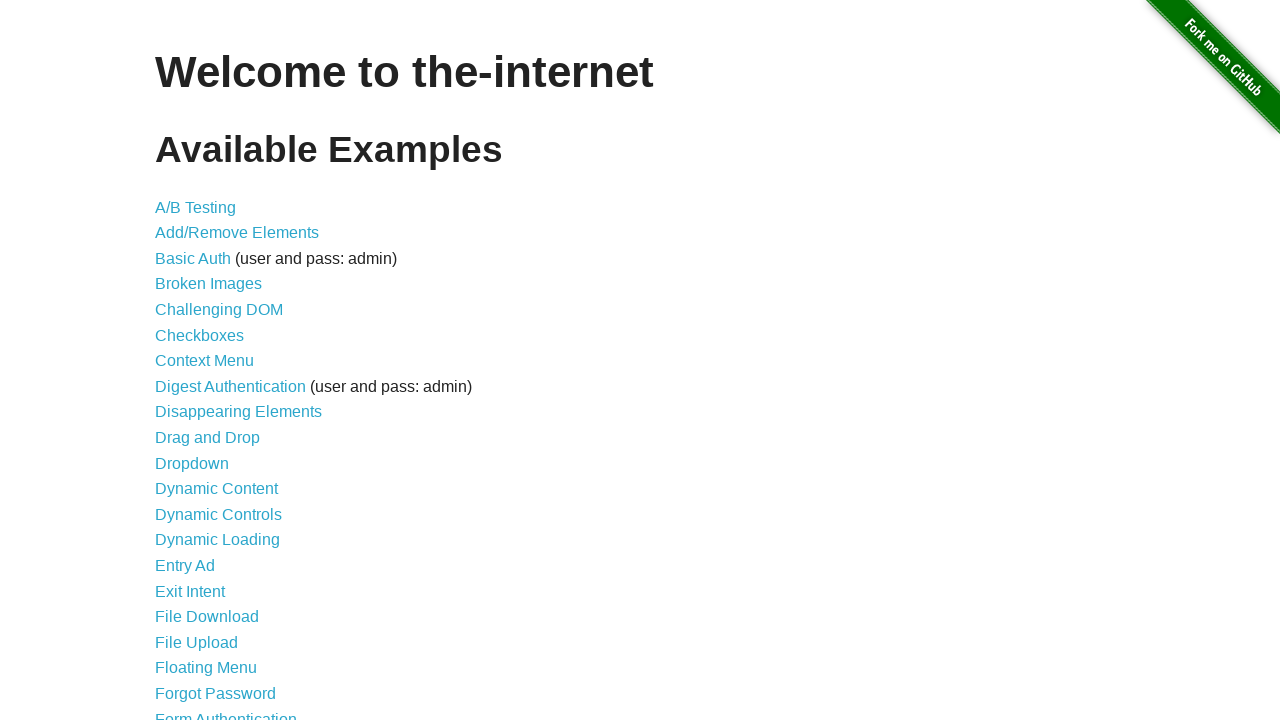

Clicked on Multiple Windows link at (218, 369) on text=Multiple Windows
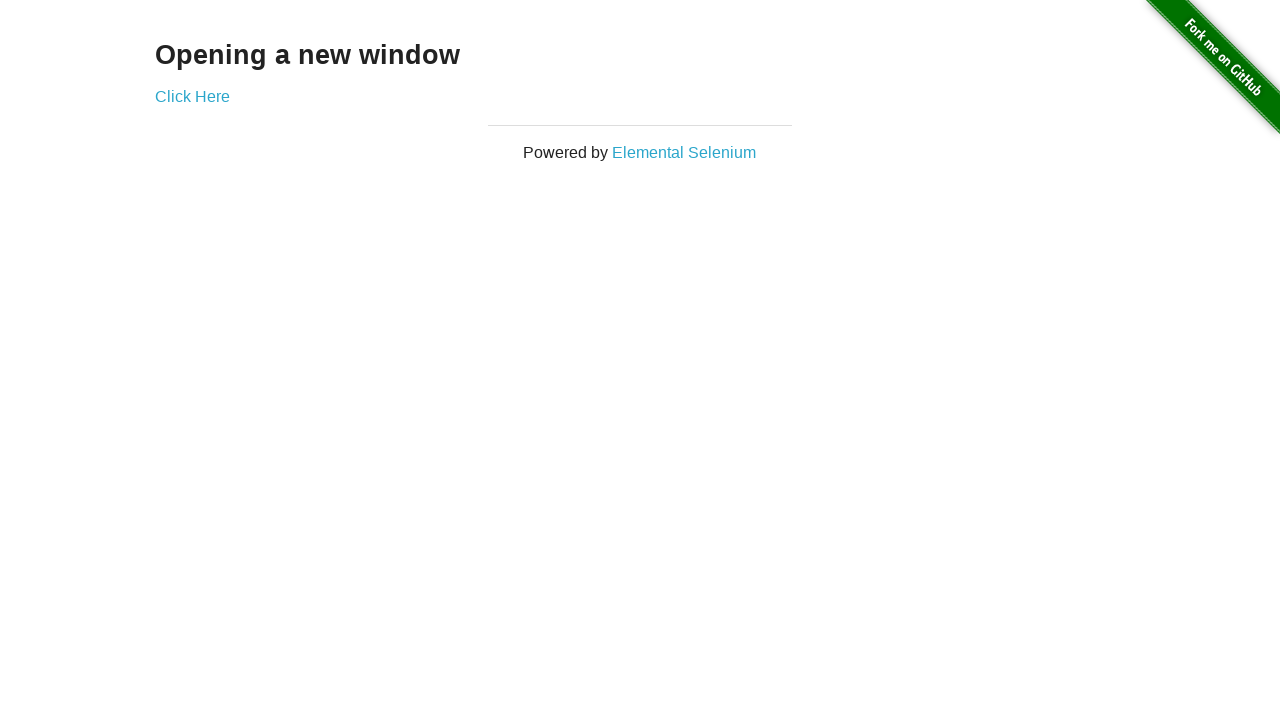

Clicked on Click Here link to open new window at (192, 96) on text=Click Here
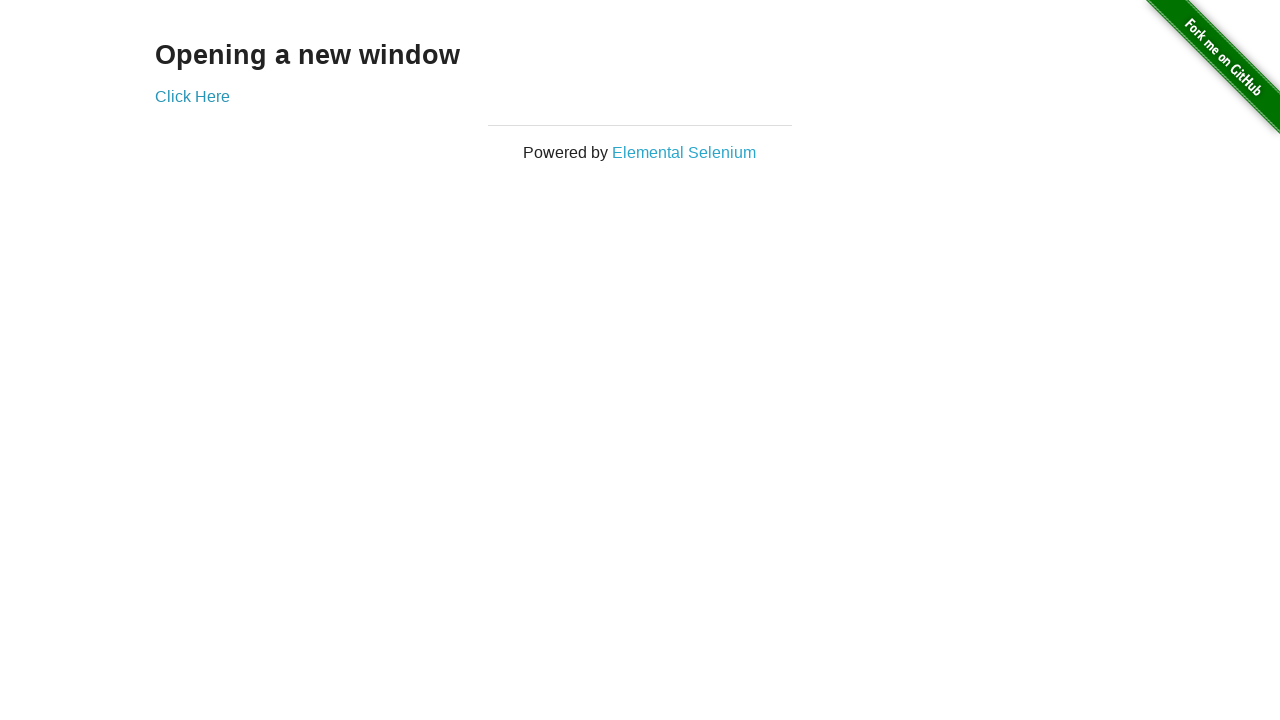

New window opened and captured
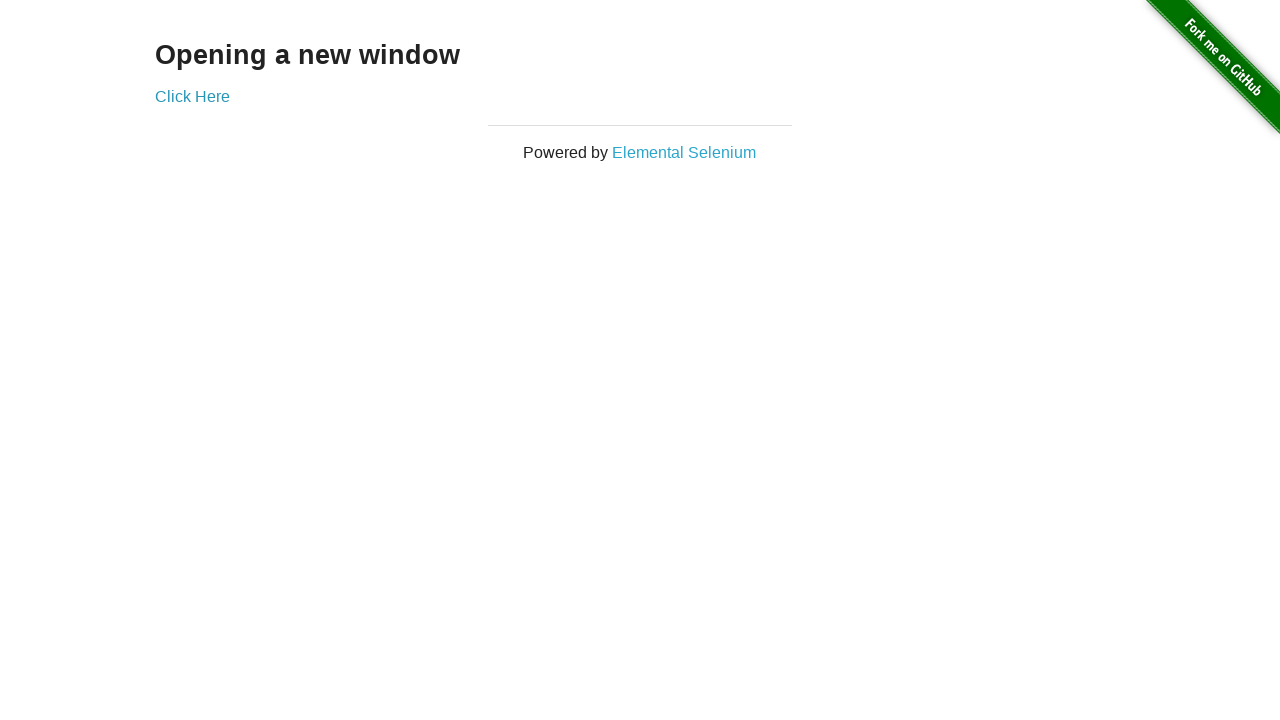

Retrieved text from new window: New Window
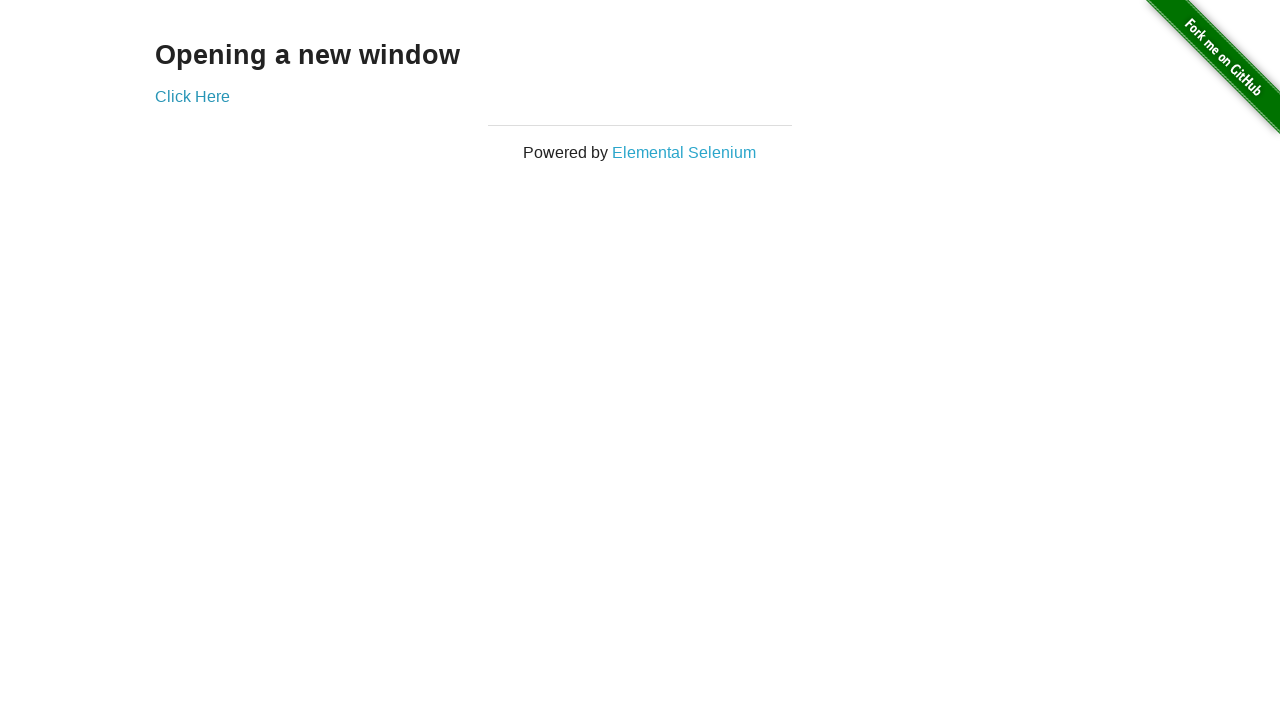

Retrieved text from original window: Opening a new window
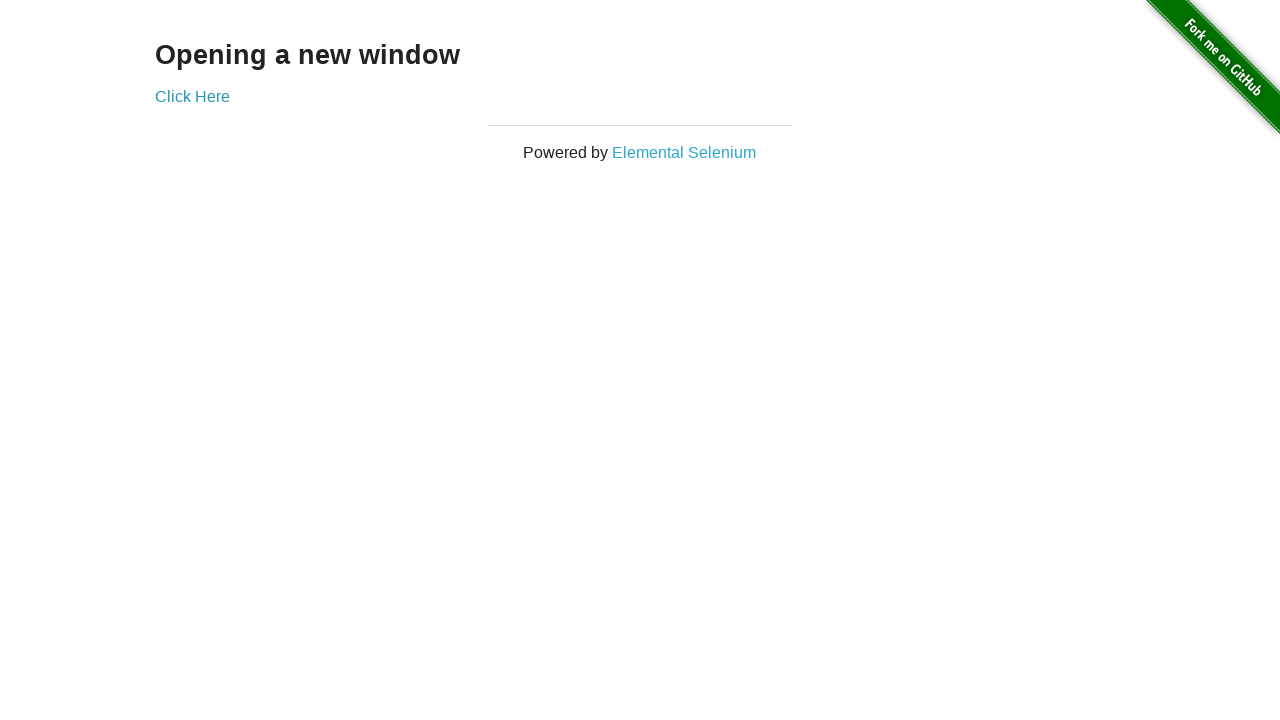

Closed the new window
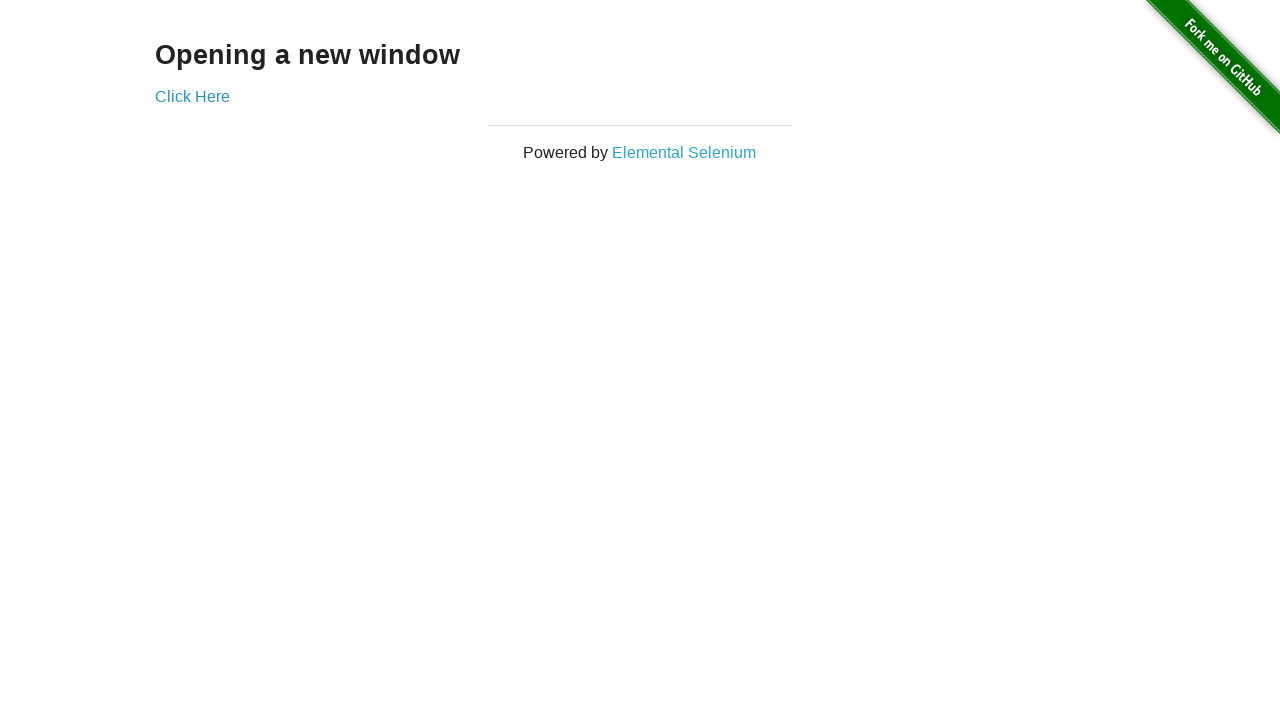

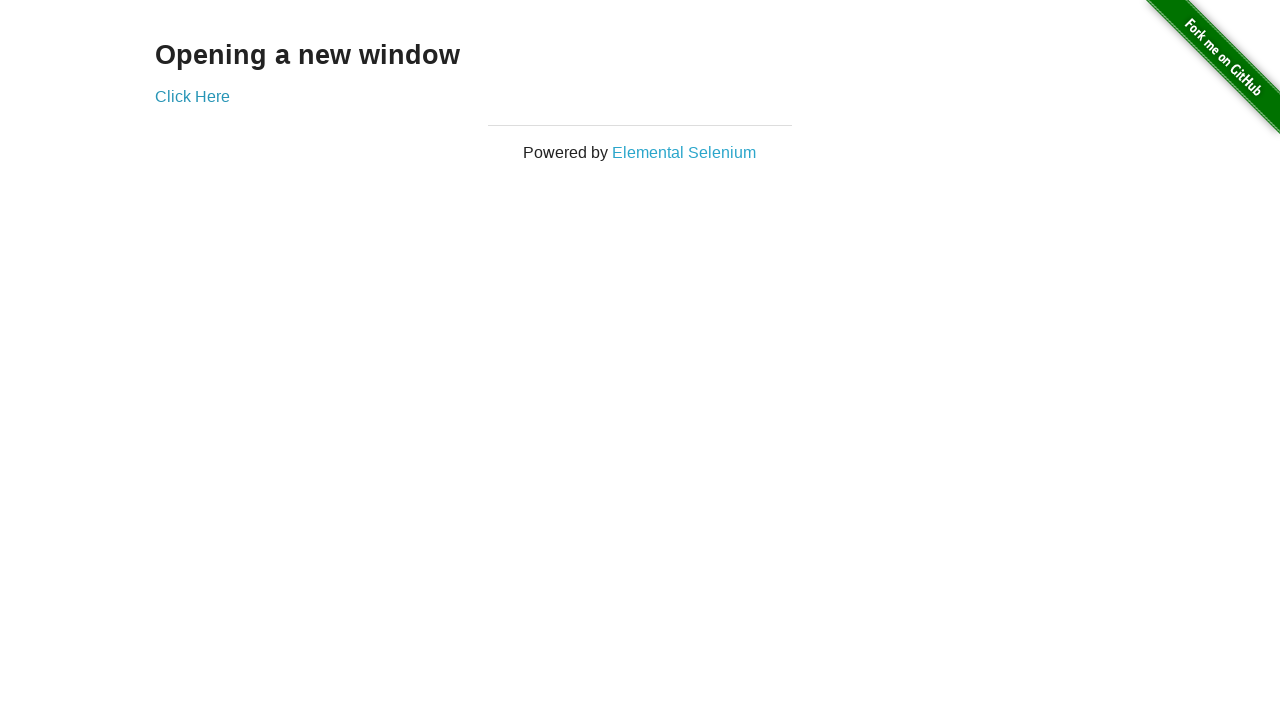